Tests adding items to cart by increasing quantity and clicking add button, then verifies the cart total

Starting URL: https://rahulshettyacademy.com/seleniumPractise/#/

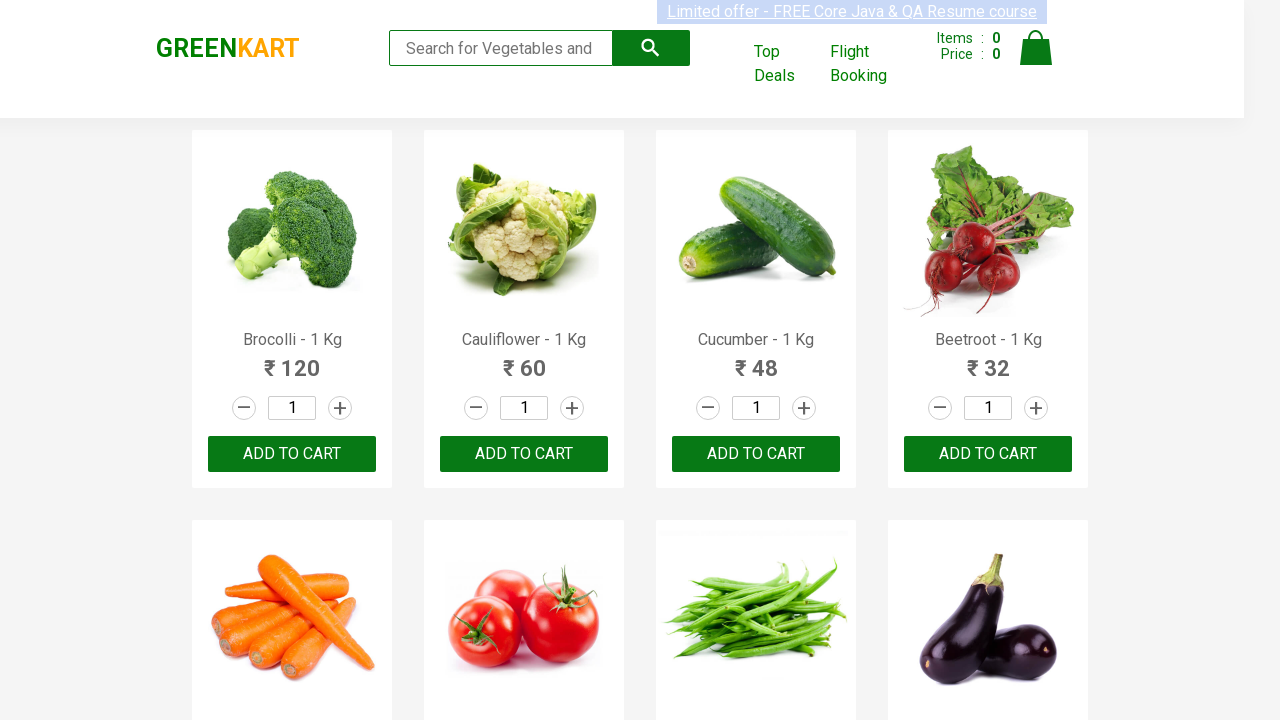

Clicked increment button (iteration 1/2) to increase quantity at (340, 408) on xpath=//*[@id="root"]/div/div[1]/div/div[1]/div[2]/a[2]
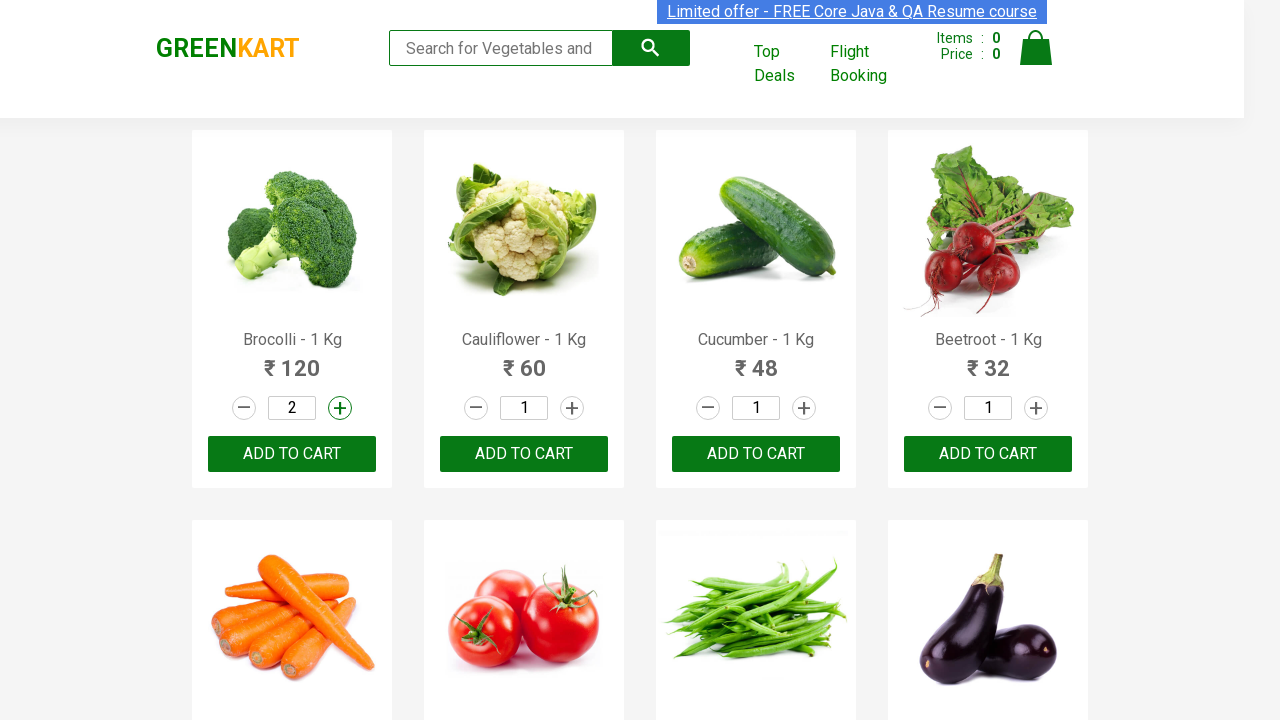

Clicked increment button (iteration 2/2) to increase quantity at (340, 408) on xpath=//*[@id="root"]/div/div[1]/div/div[1]/div[2]/a[2]
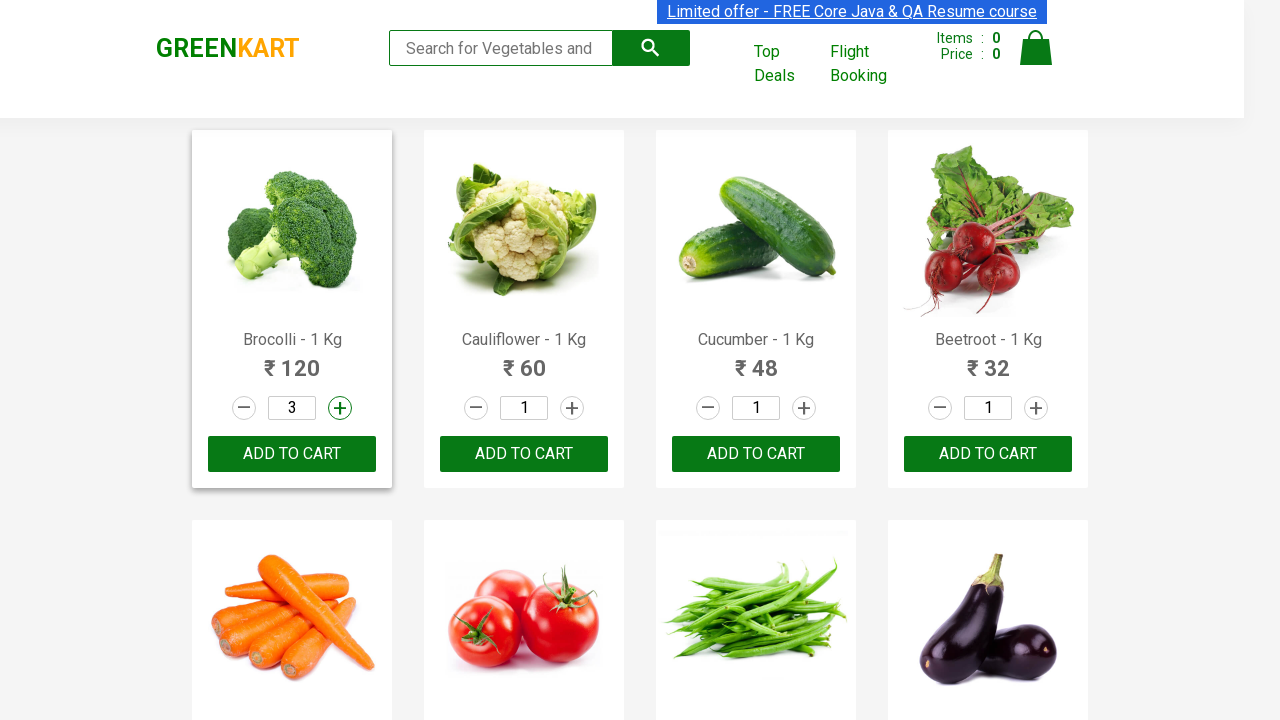

Clicked add to cart button for first product at (292, 454) on xpath=//div[@class='products']//div[1]//div[3]//button[1]
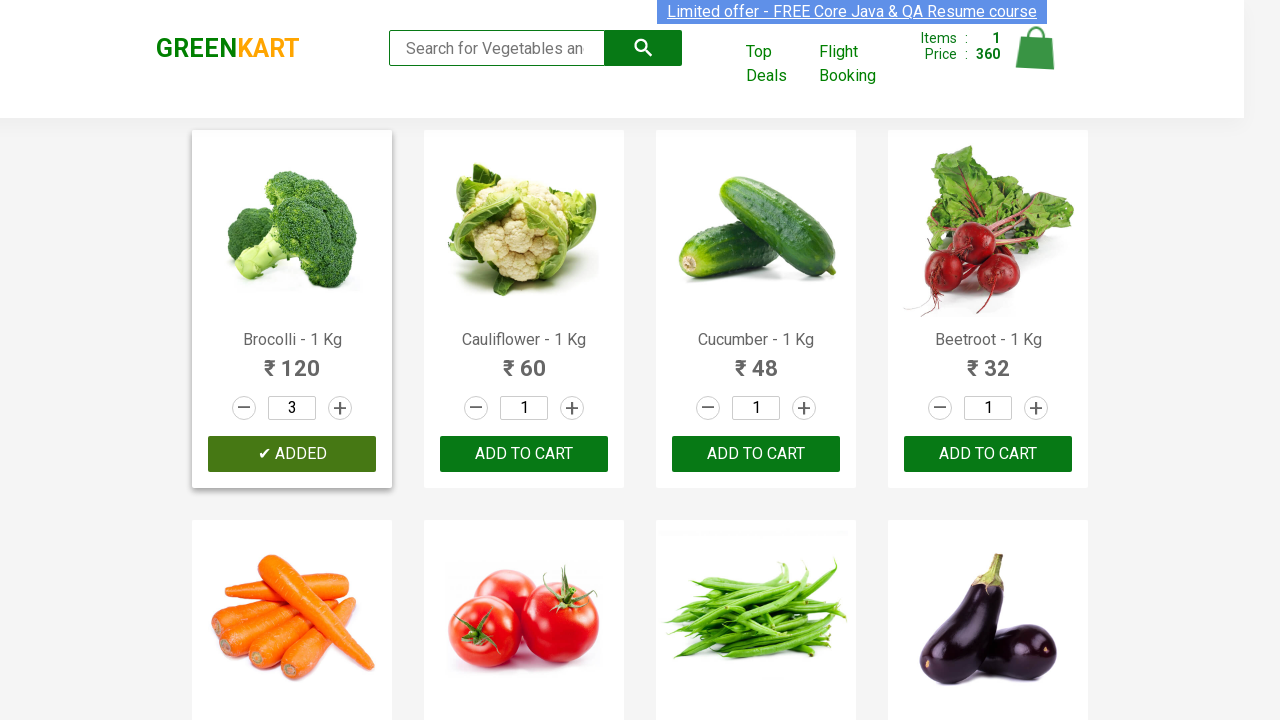

Retrieved cart item count from header
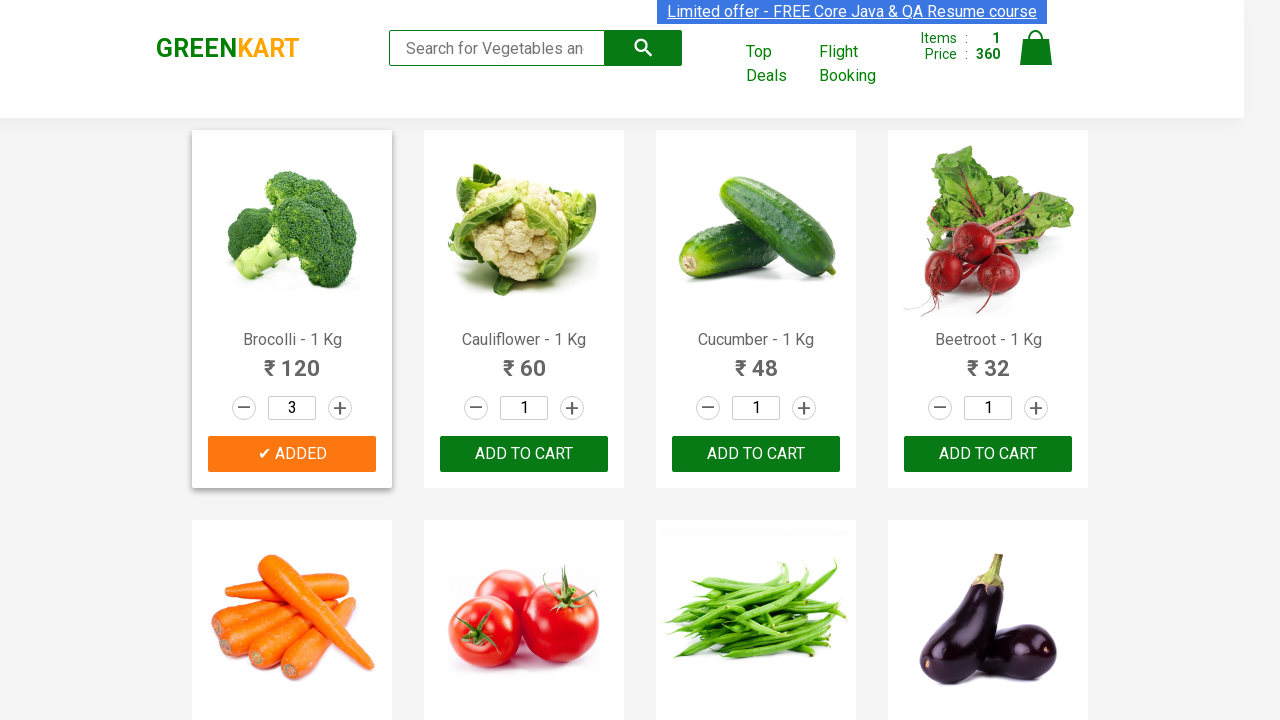

Verified cart contains 1 item (assertion passed)
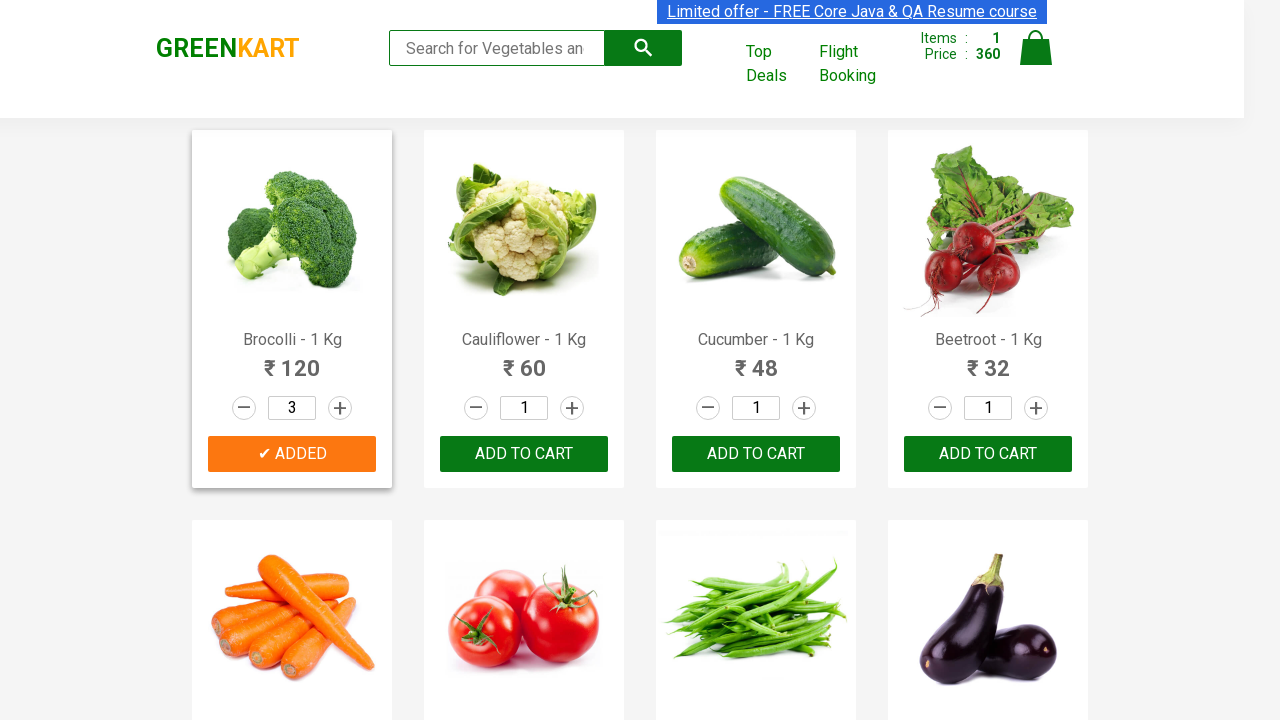

Retrieved cart total price from header
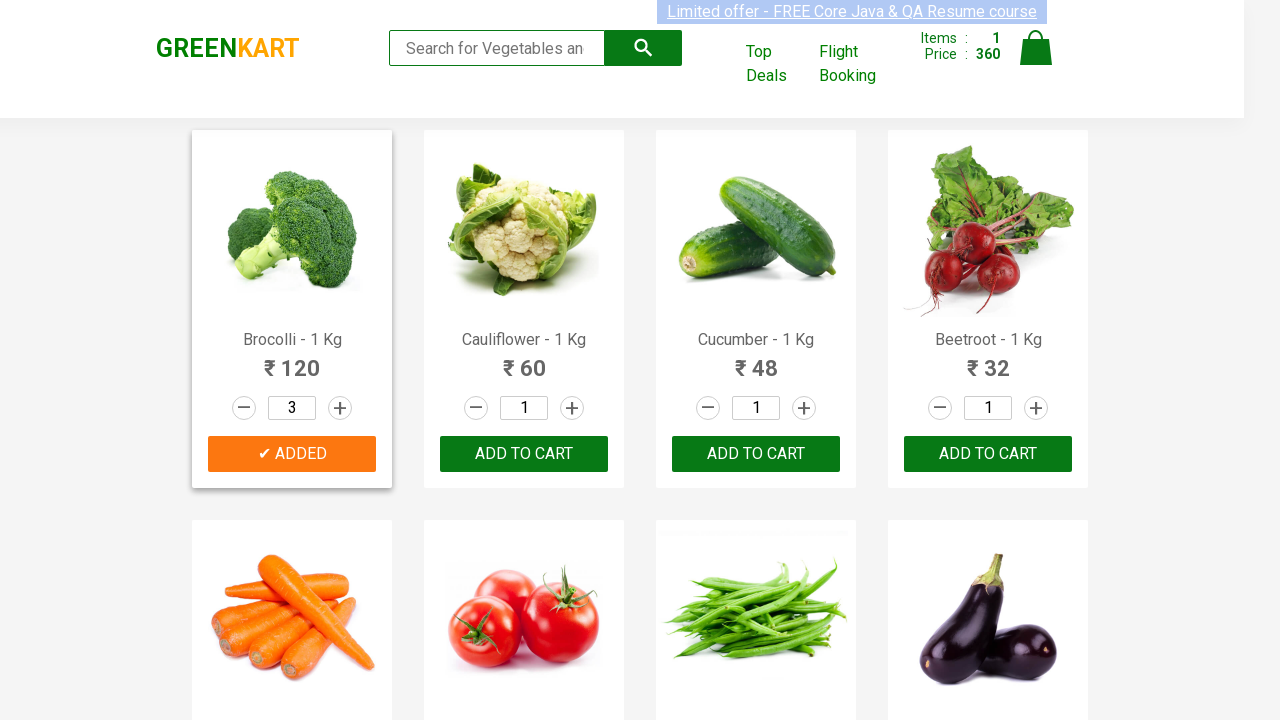

Verified cart total price is 360 (3 items × 120 = 360, assertion passed)
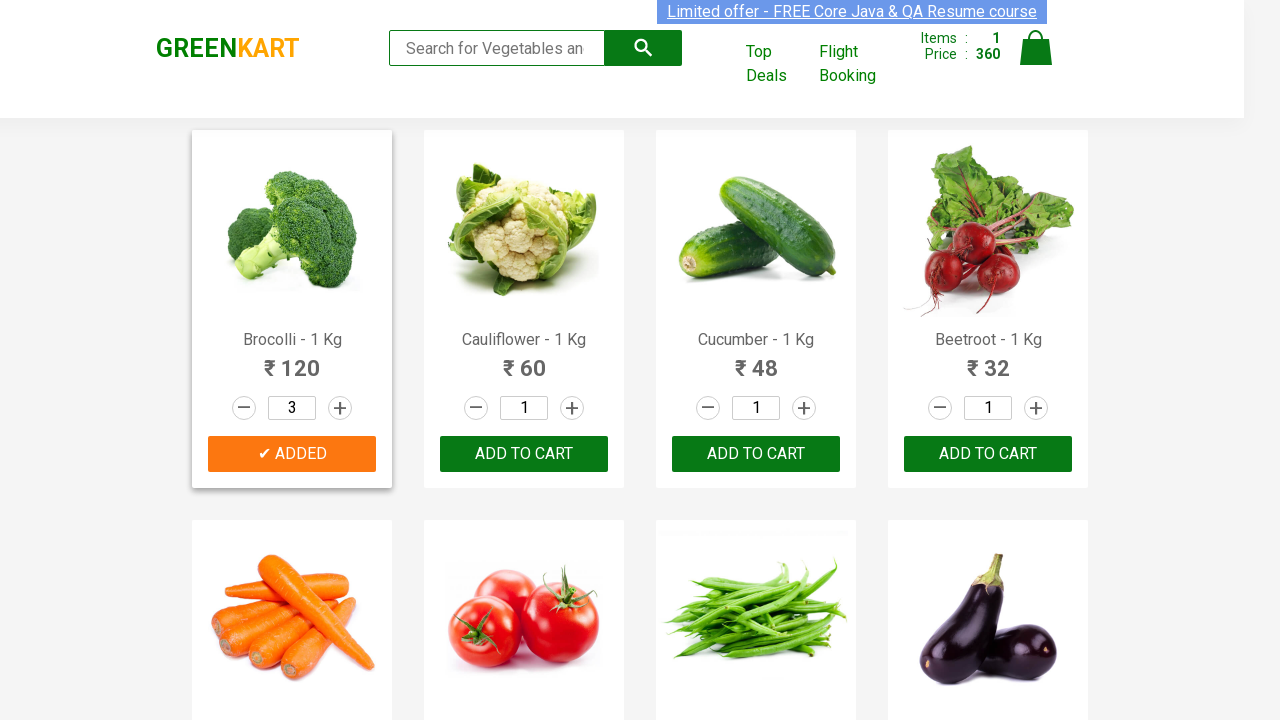

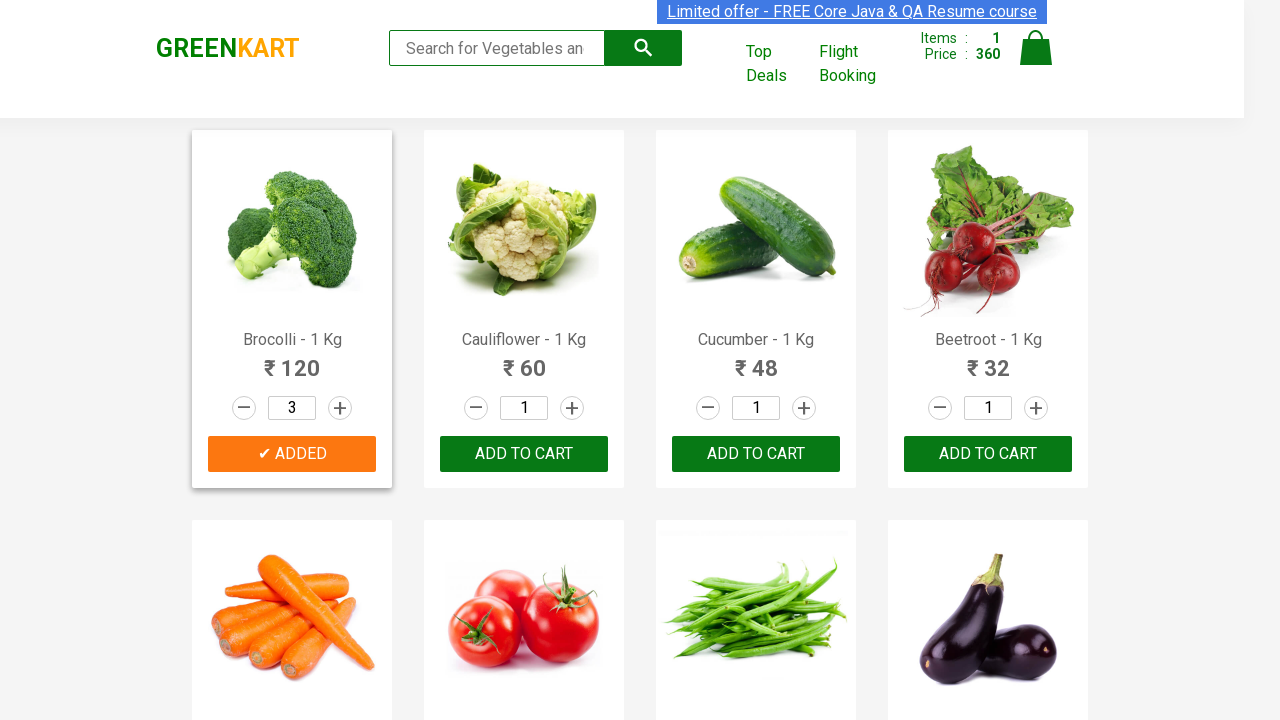